Tests basic browser navigation functionality including back, forward, and refresh operations across multiple sites

Starting URL: http://www.seleniumframework.com

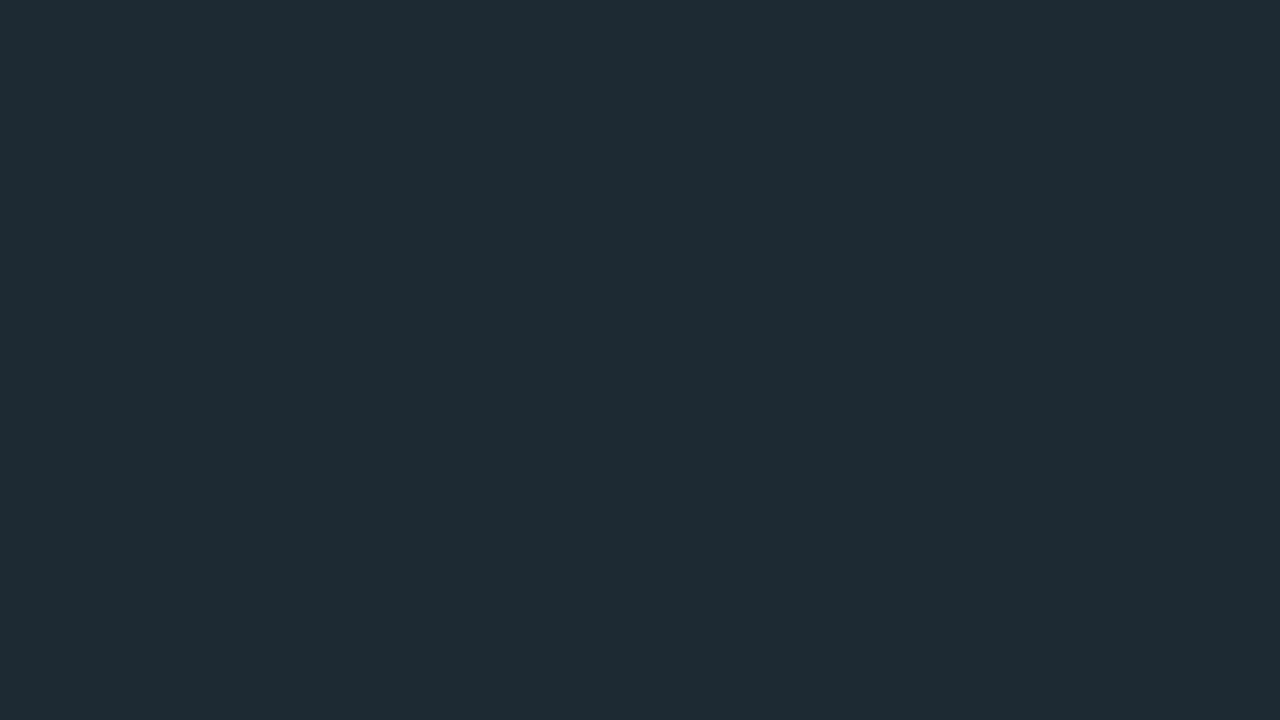

Navigated back to previous page
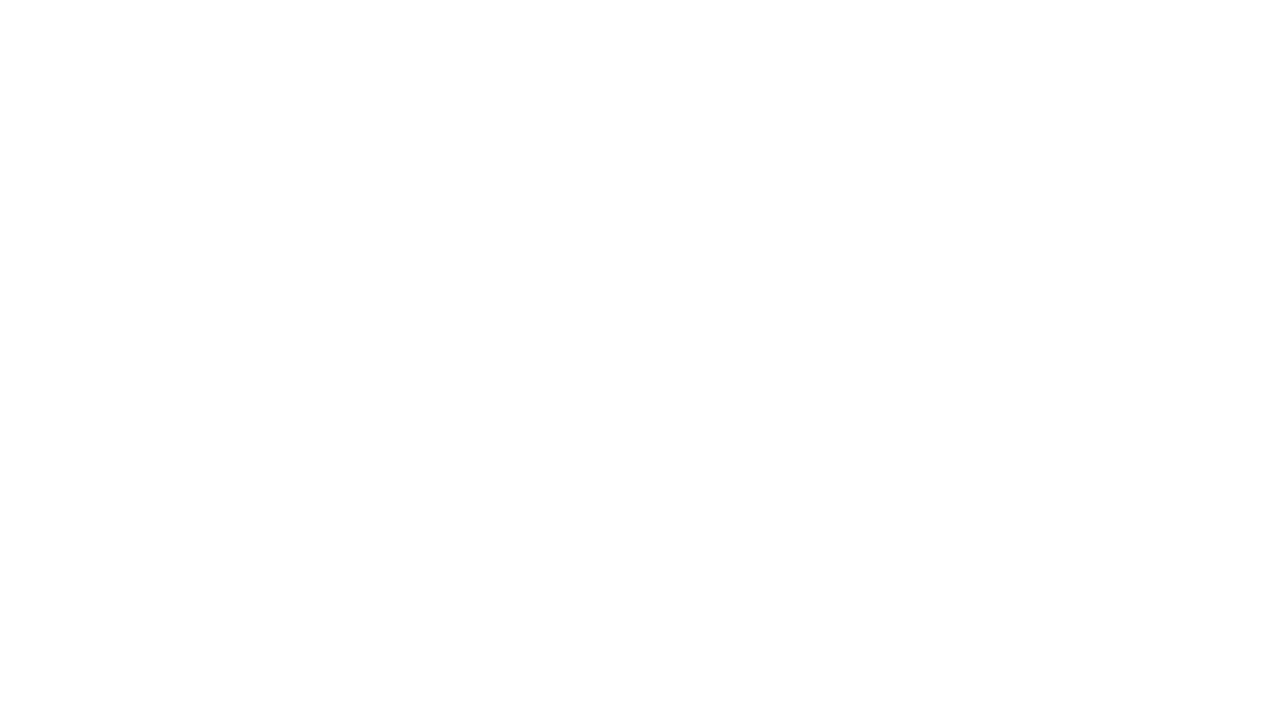

Navigated forward to next page
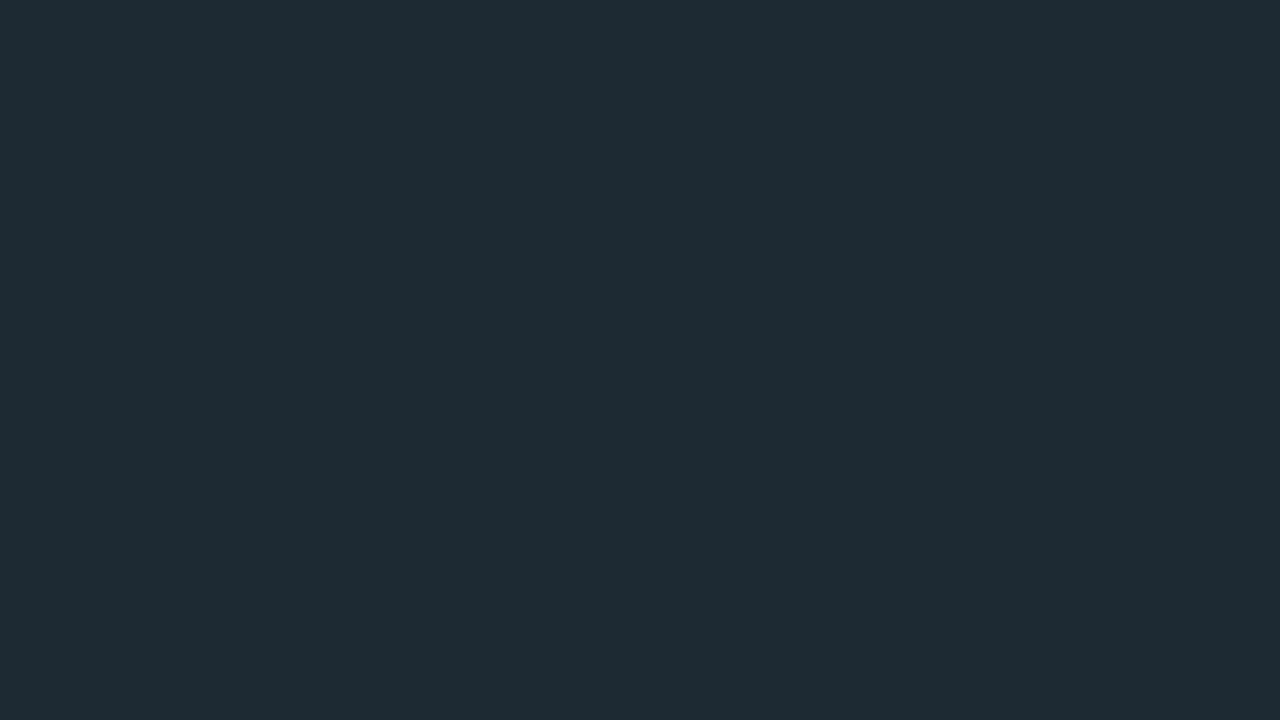

Refreshed the current page
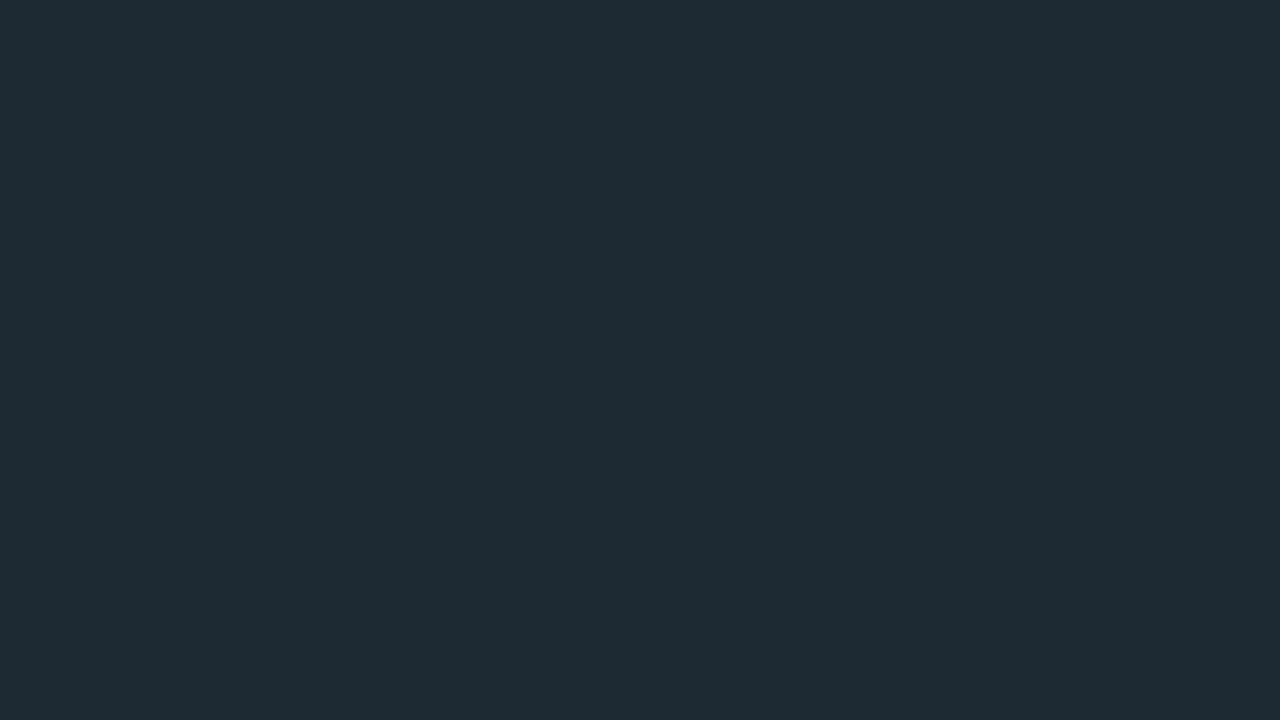

Navigated to http://www.python.org
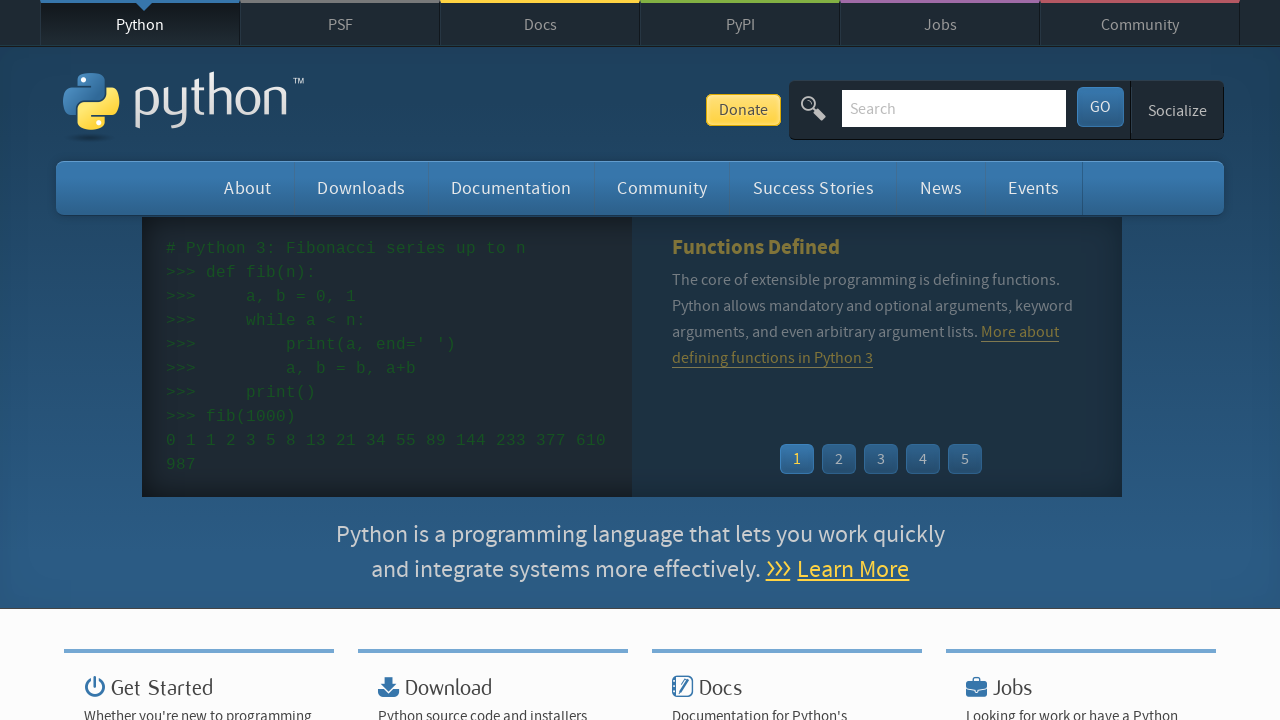

Verified 'Python' appears in page title
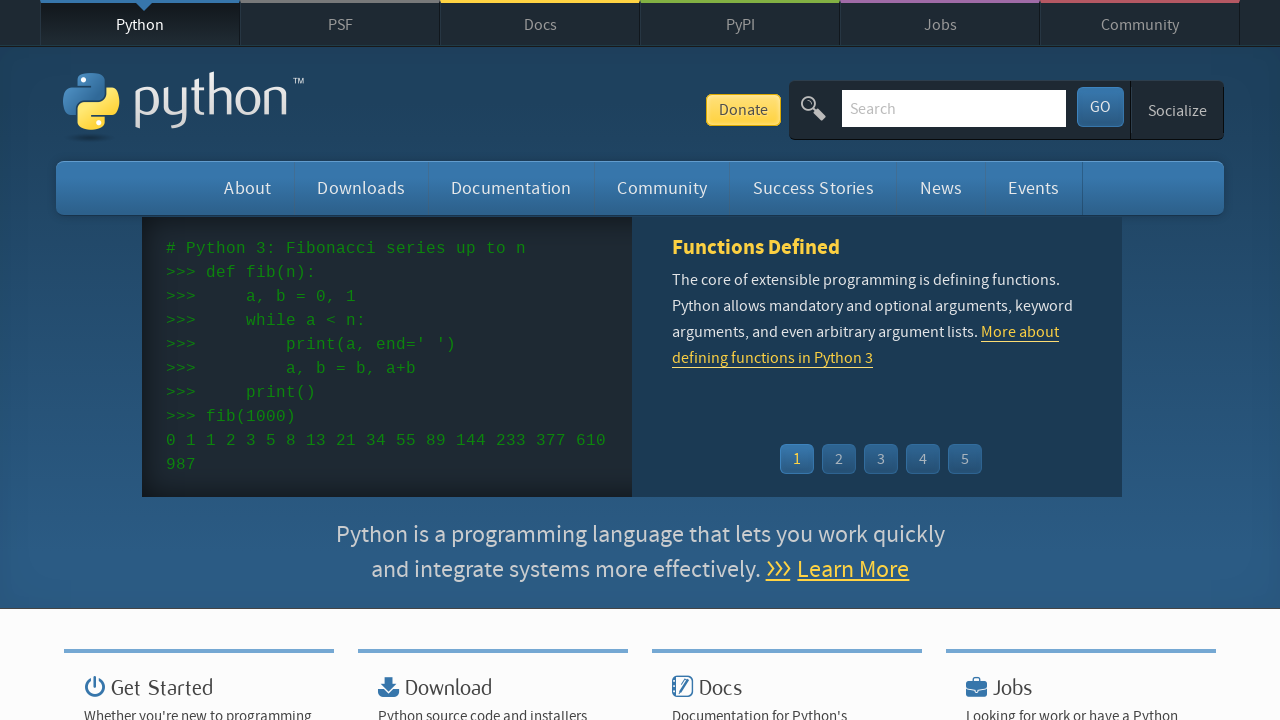

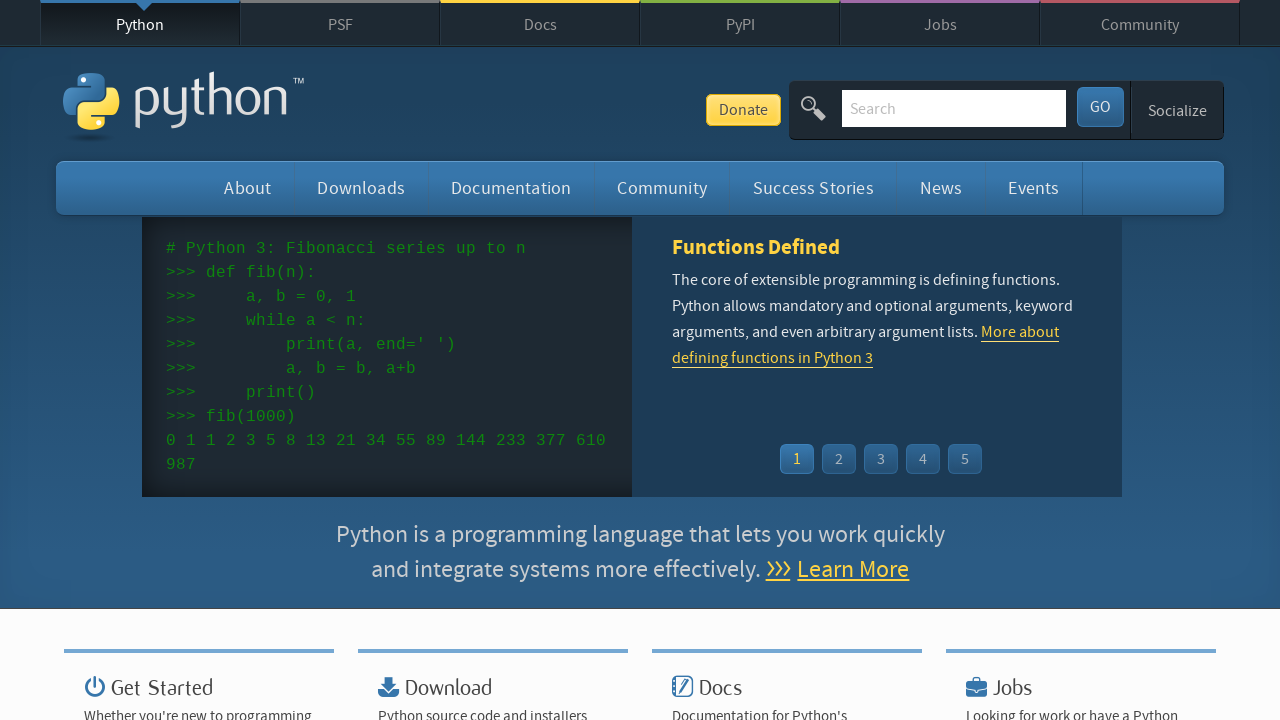